Tests the "Dropdown menu" link by clicking it and verifying the page navigates successfully, then returns to the homepage

Starting URL: https://bonigarcia.dev/selenium-webdriver-java/

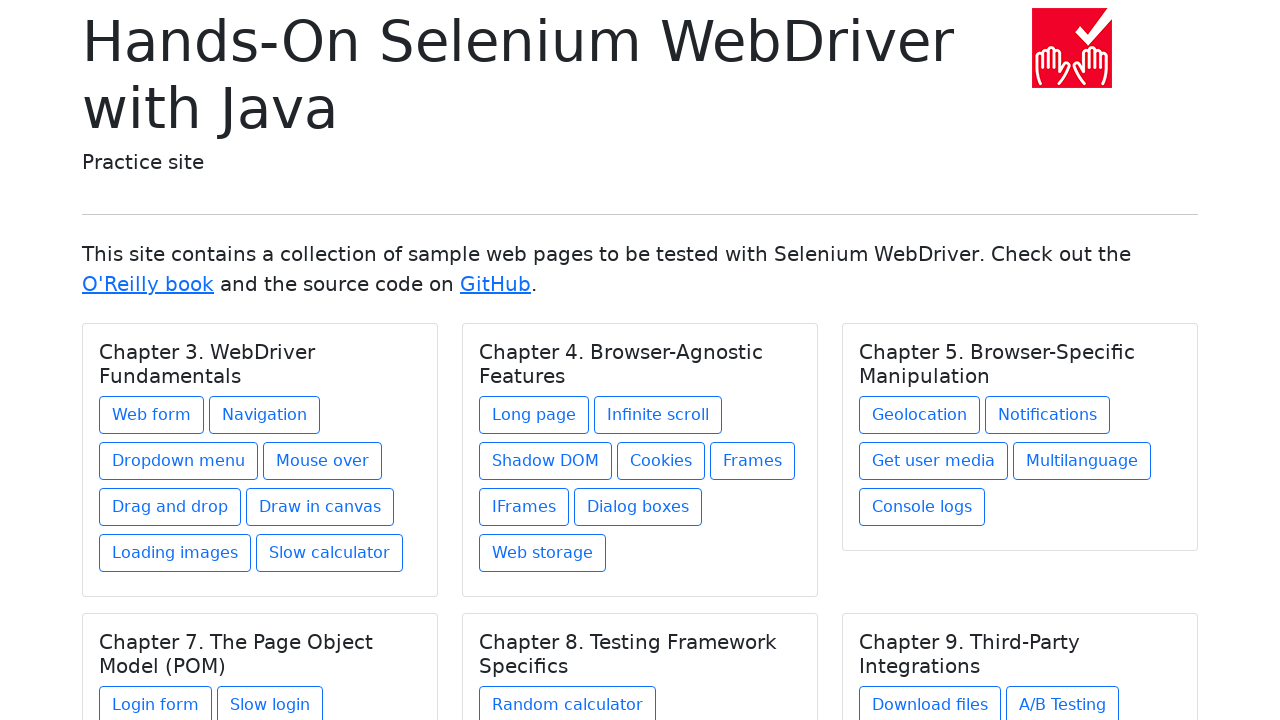

Clicked on the 'Dropdown menu' link at (178, 461) on text=Dropdown menu
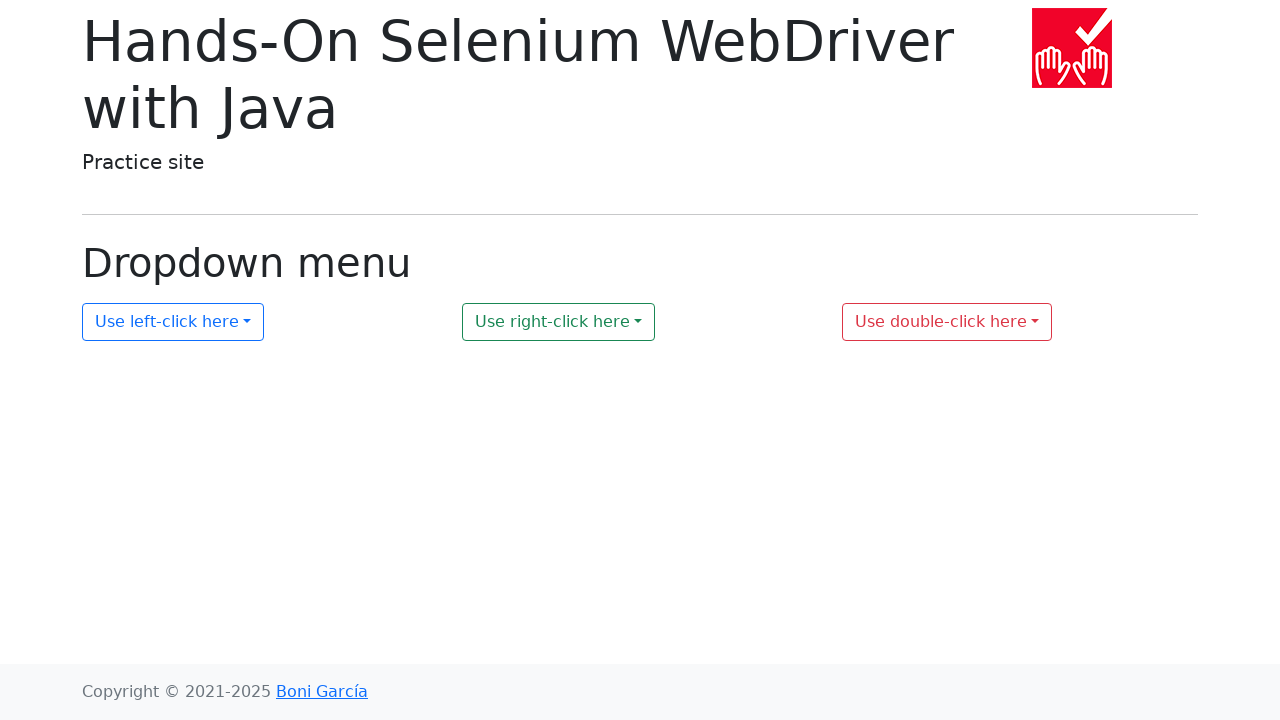

Page loaded after clicking Dropdown menu link
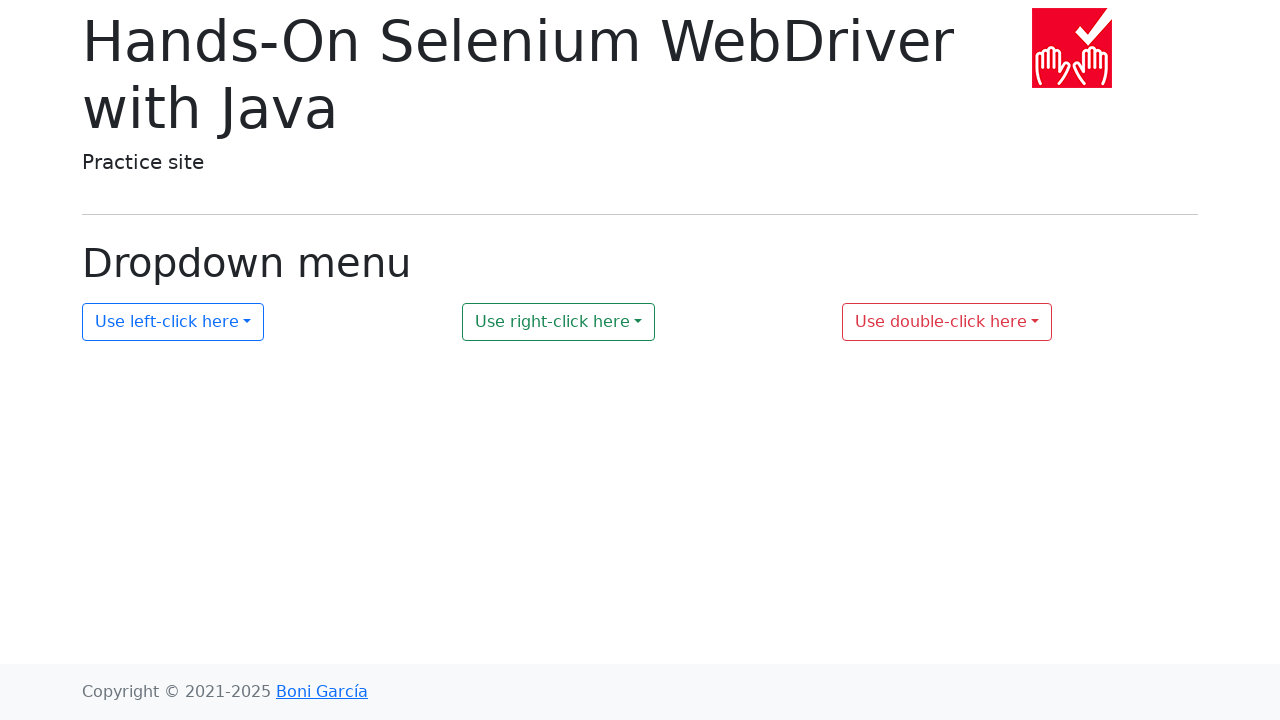

Navigated back to the homepage
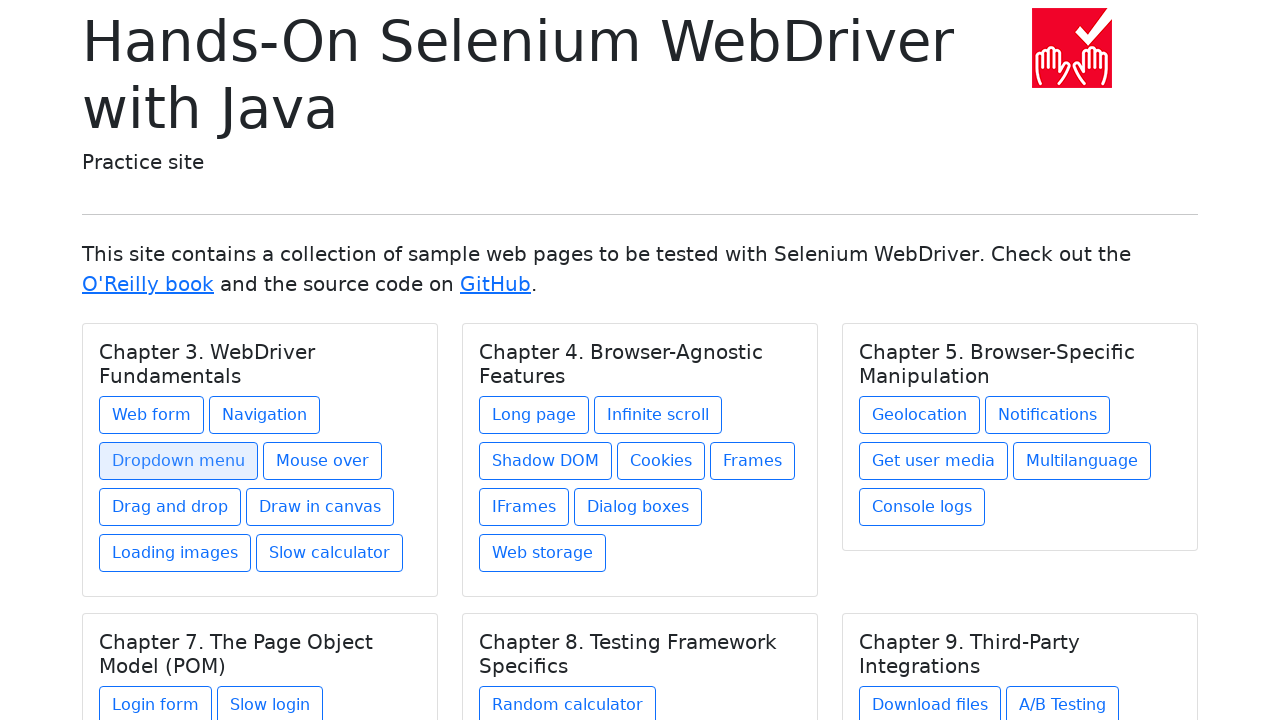

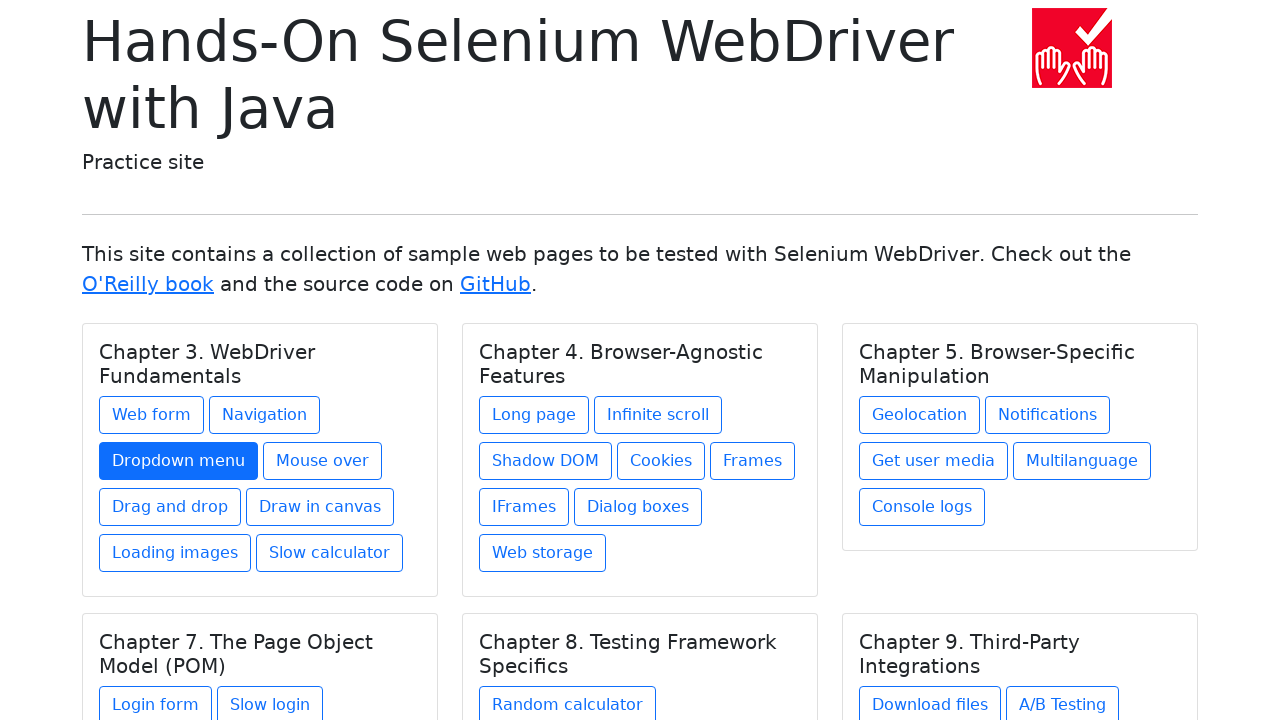